Tests text typing functionality by typing a name, replacing it, and inserting a character at a specific position to verify input field behavior.

Starting URL: https://devexpress.github.io/testcafe/example/

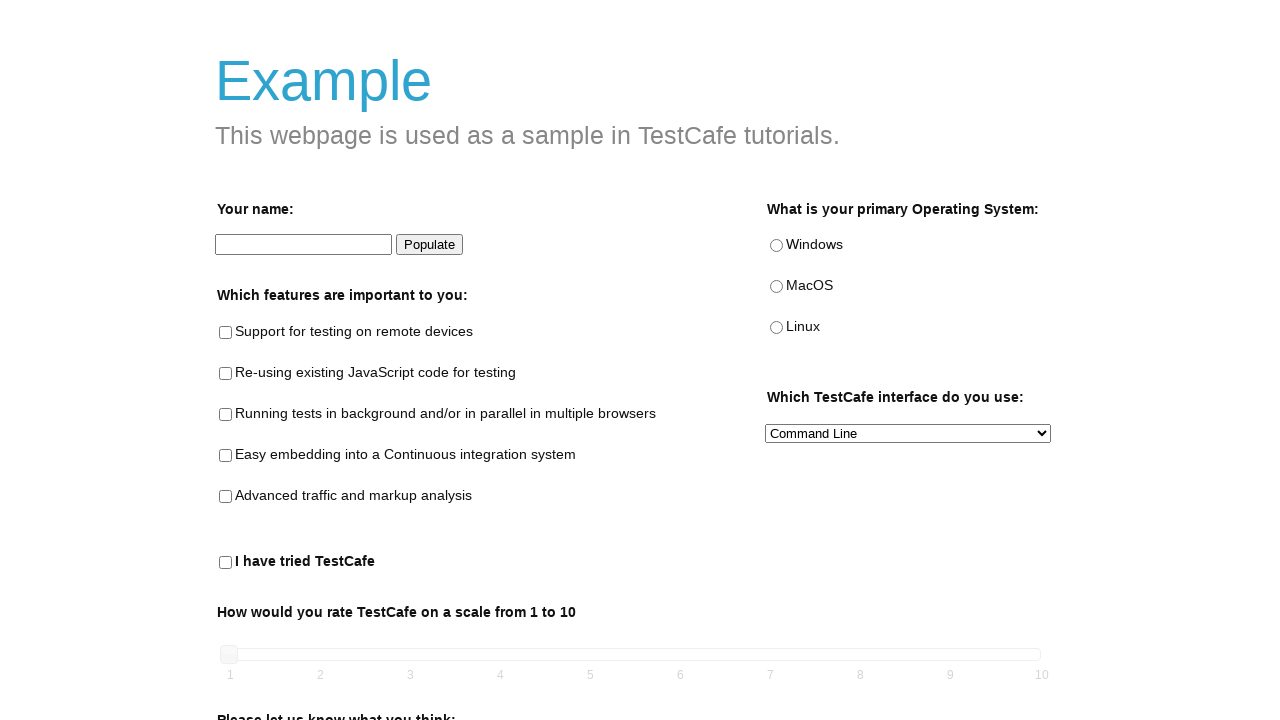

Typed initial name 'Peter' in developer name field on #developer-name
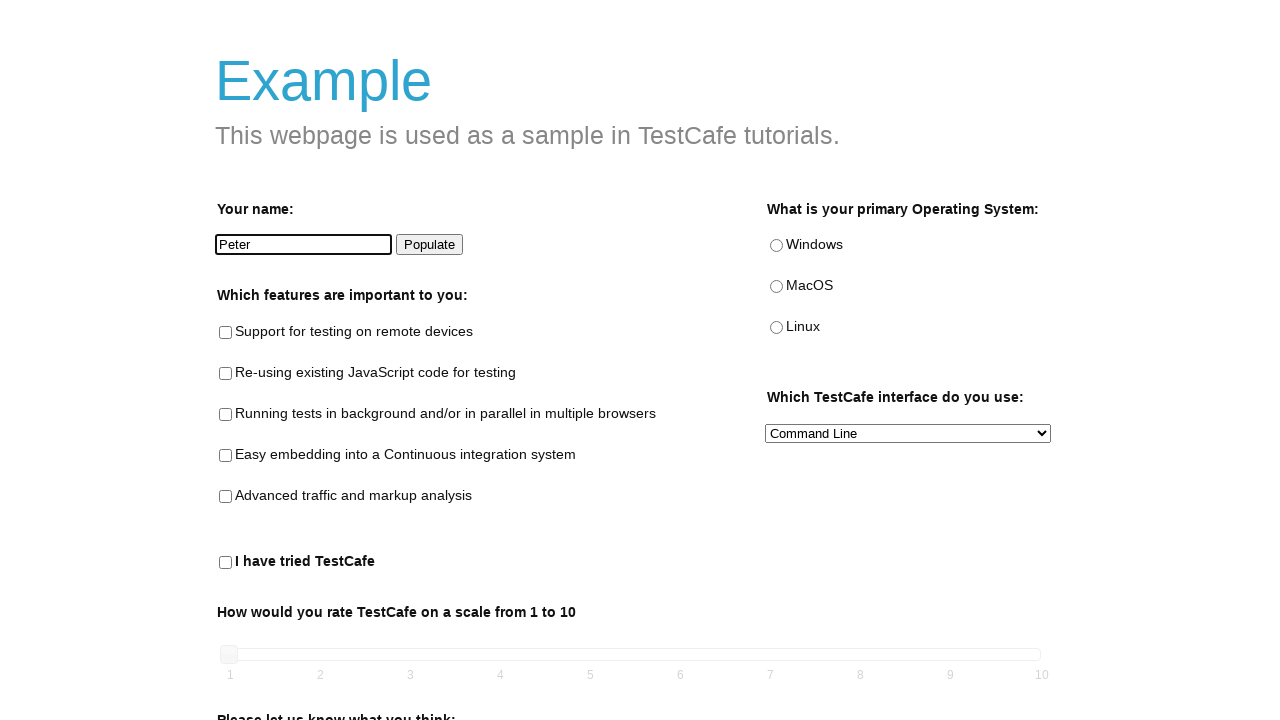

Replaced name with 'Paker' in developer name field on #developer-name
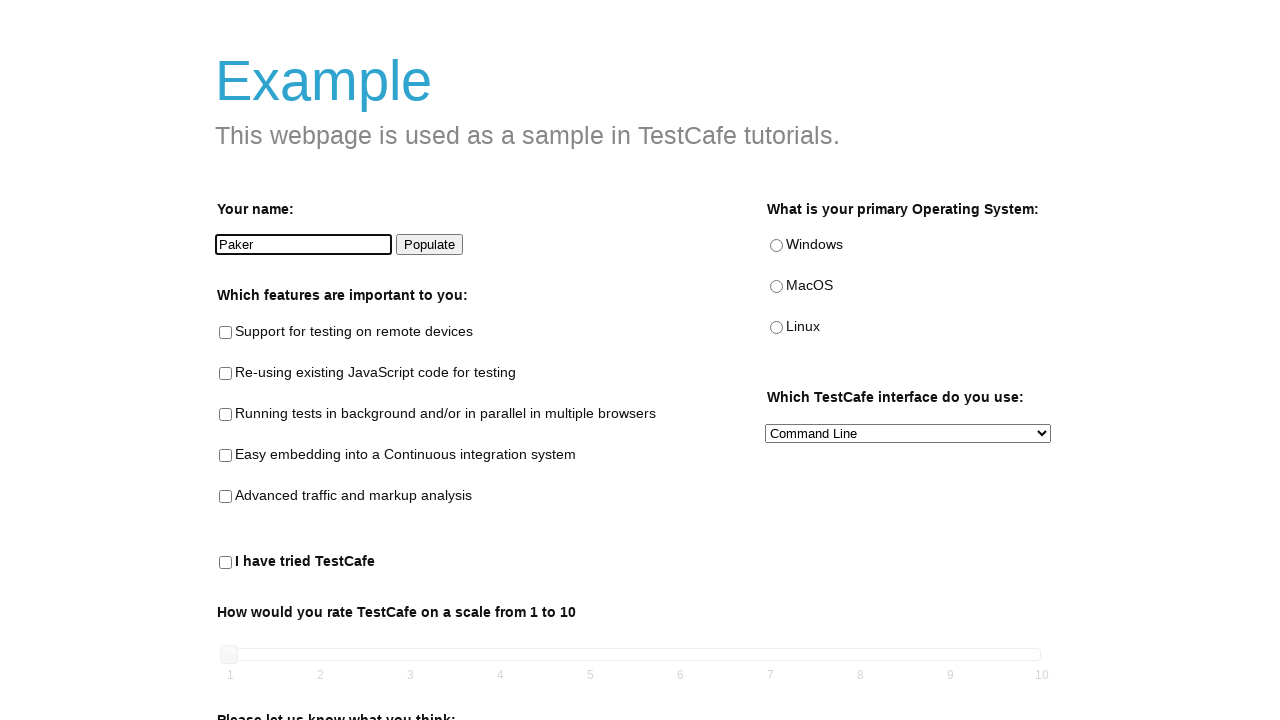

Corrected name to 'Parker' in developer name field on #developer-name
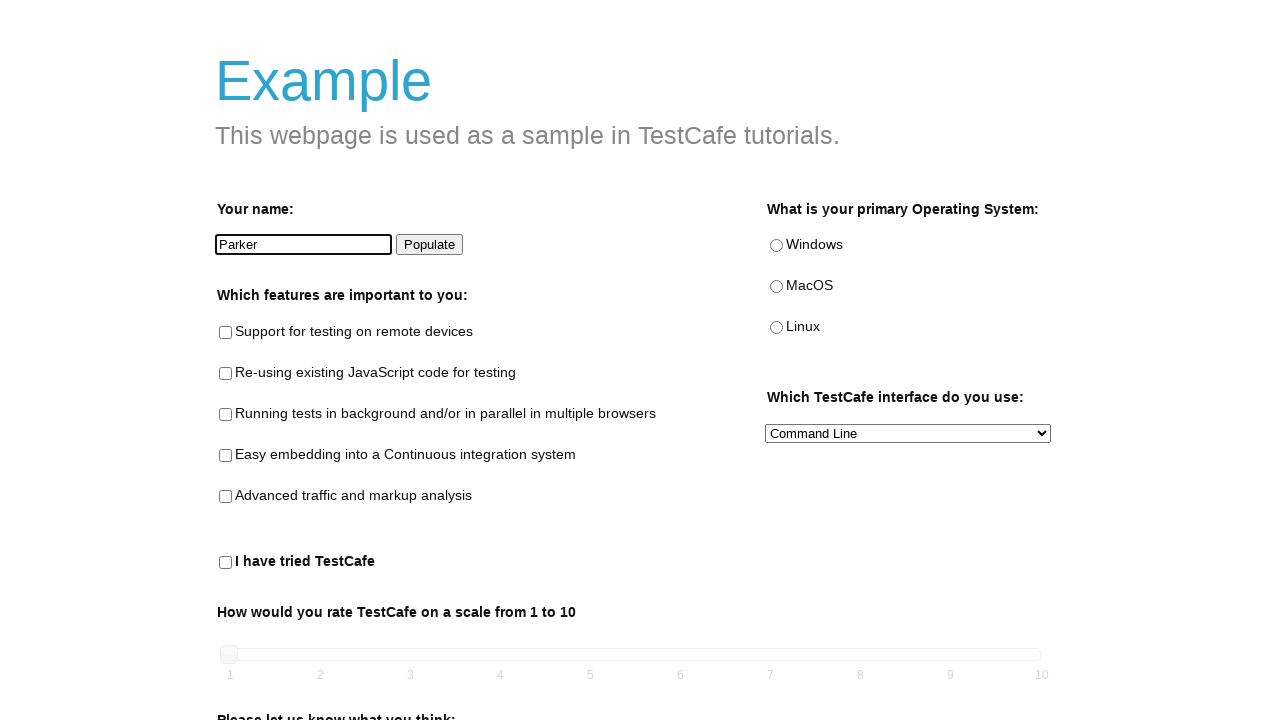

Verified that developer name field contains 'Parker'
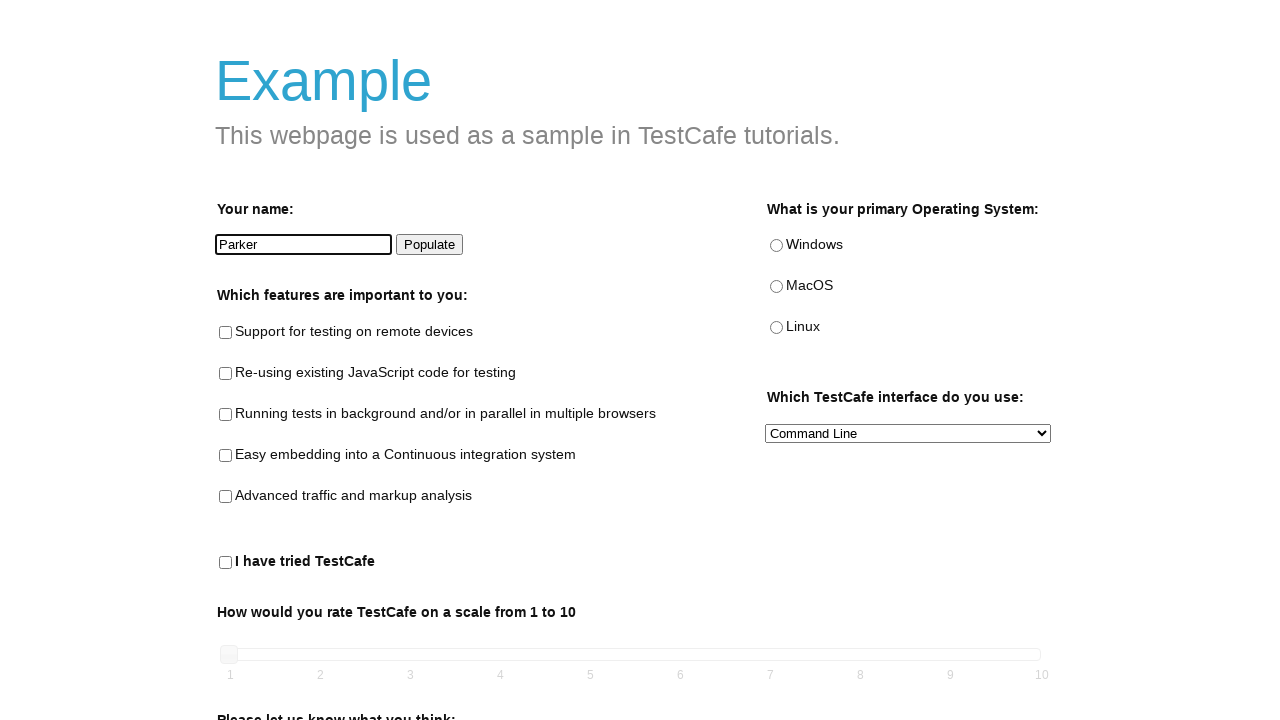

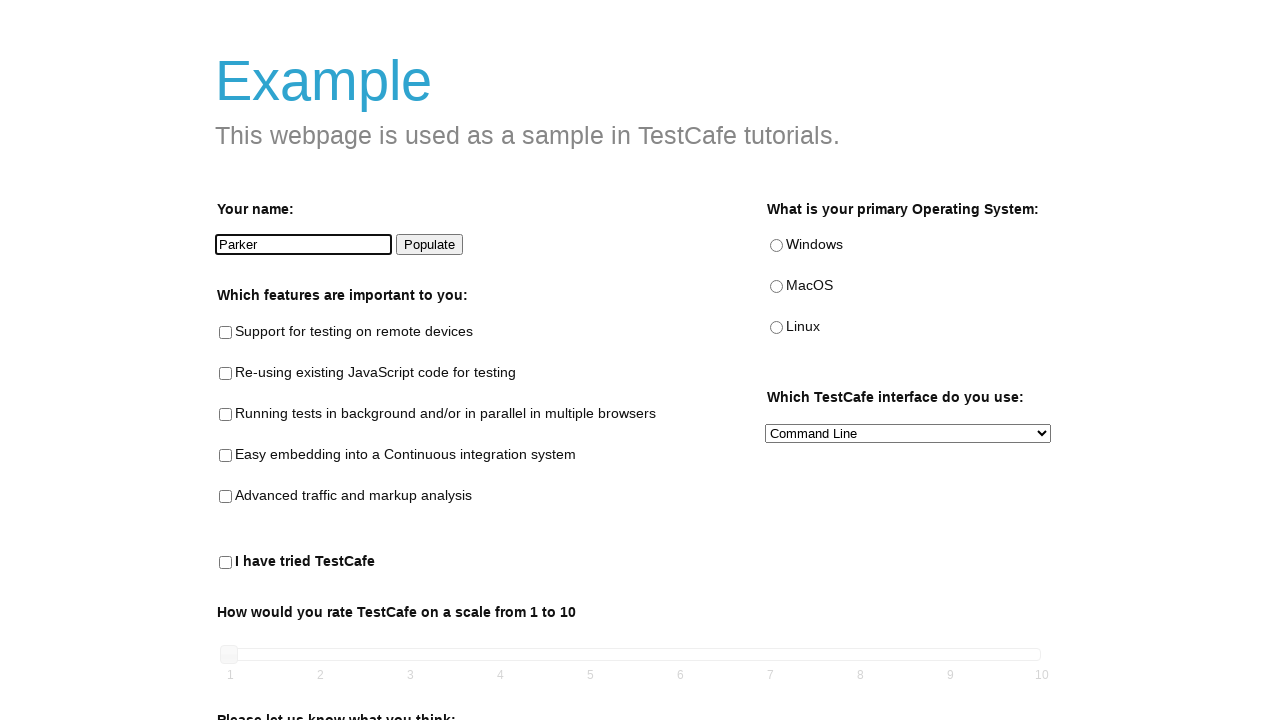